Tests interaction with hidden elements by clicking a button to hide a textbox, then using JavaScript to set a value on the hidden element

Starting URL: https://www.letskodeit.com/practice

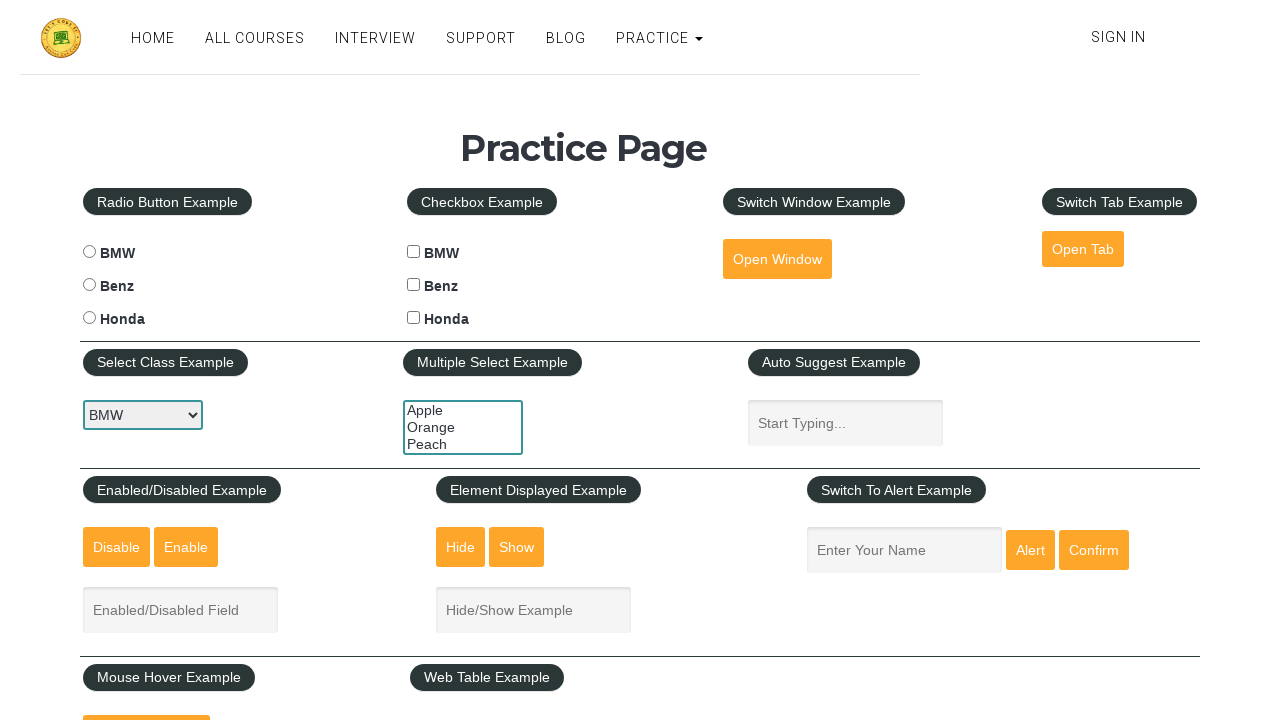

Clicked button to hide the textbox at (461, 547) on #hide-textbox
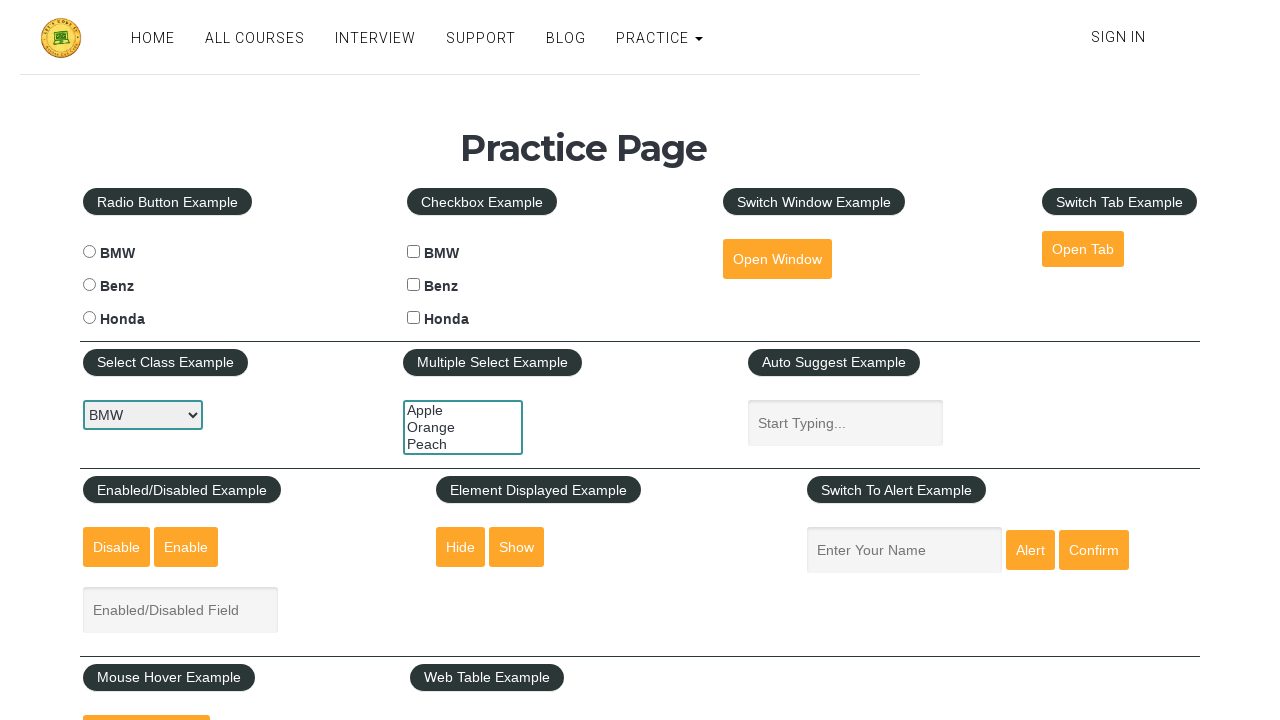

Set value 'apoorva' on hidden element using JavaScript
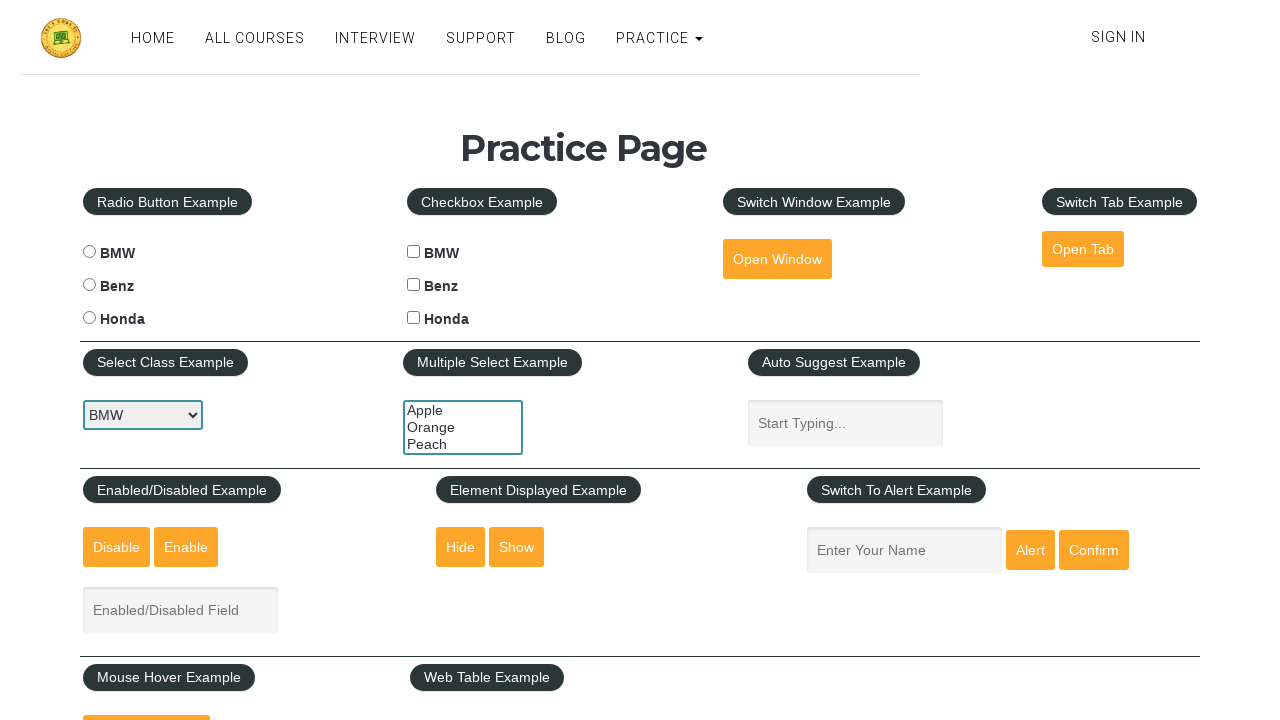

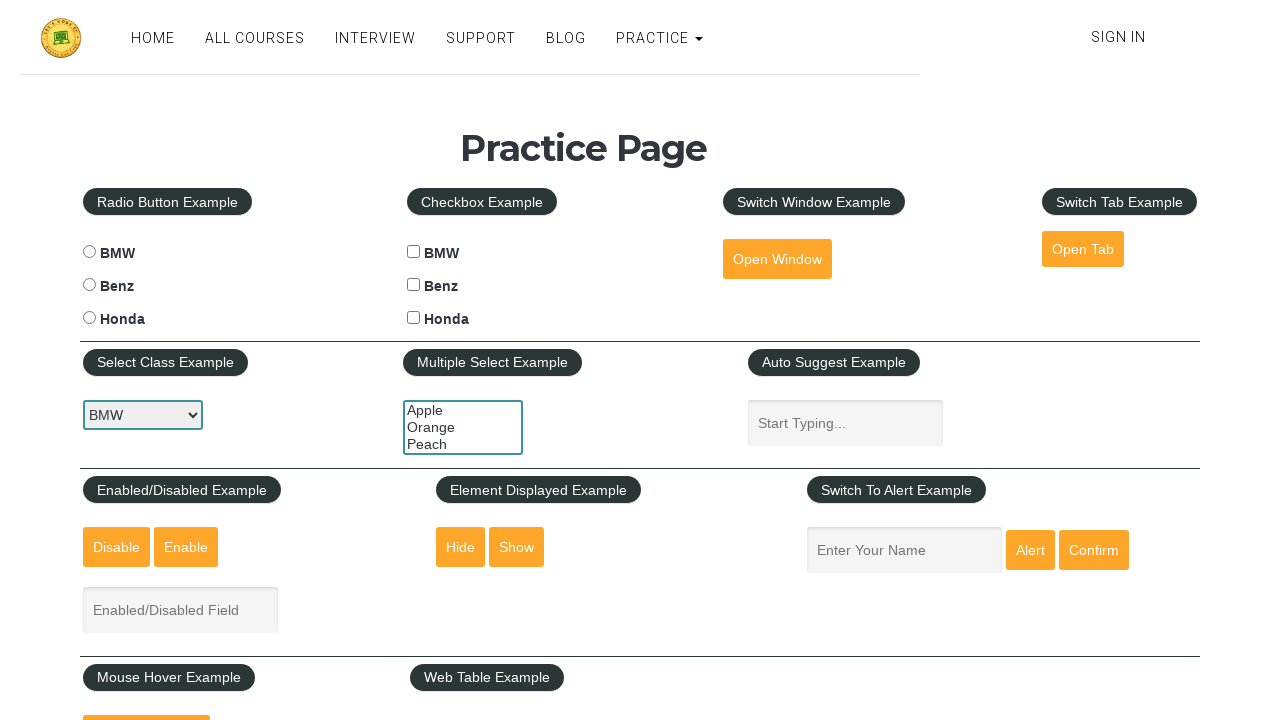